Tests opting out of A/B tests by adding an opt-out cookie after loading the page, then refreshing to verify the page shows "No A/B Test" heading

Starting URL: http://the-internet.herokuapp.com/abtest

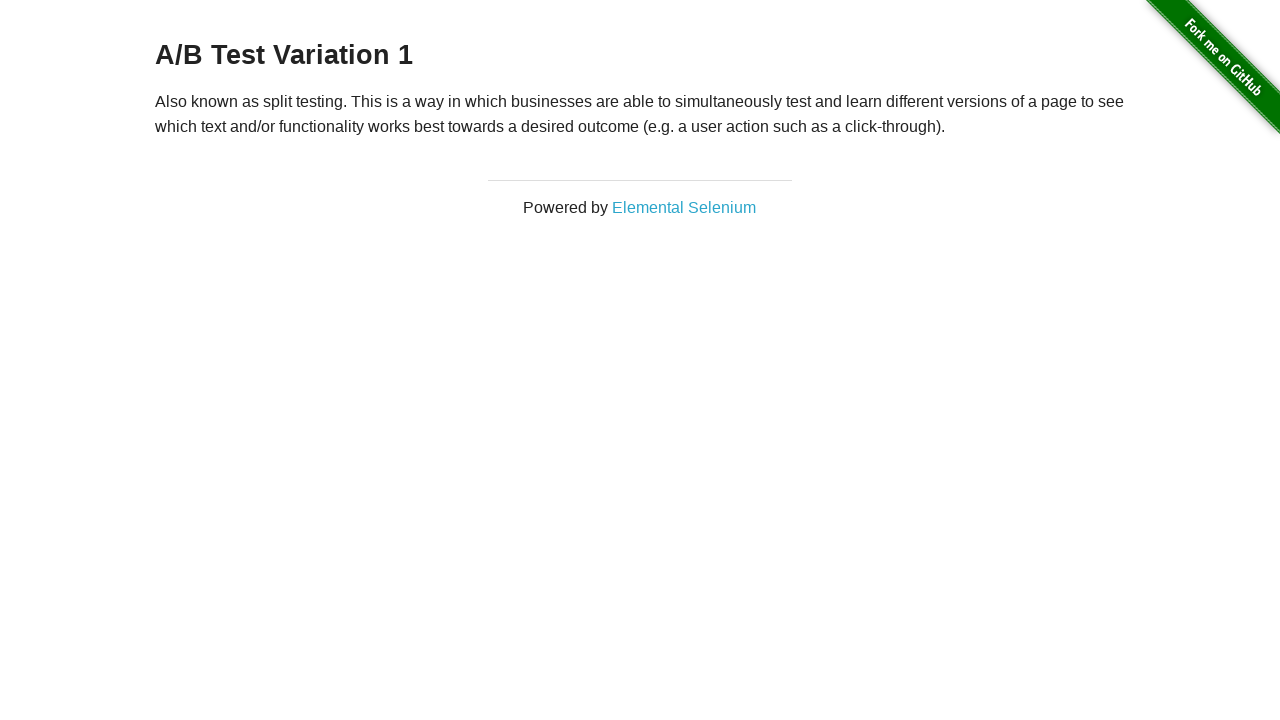

Waited for h3 heading to load on A/B test page
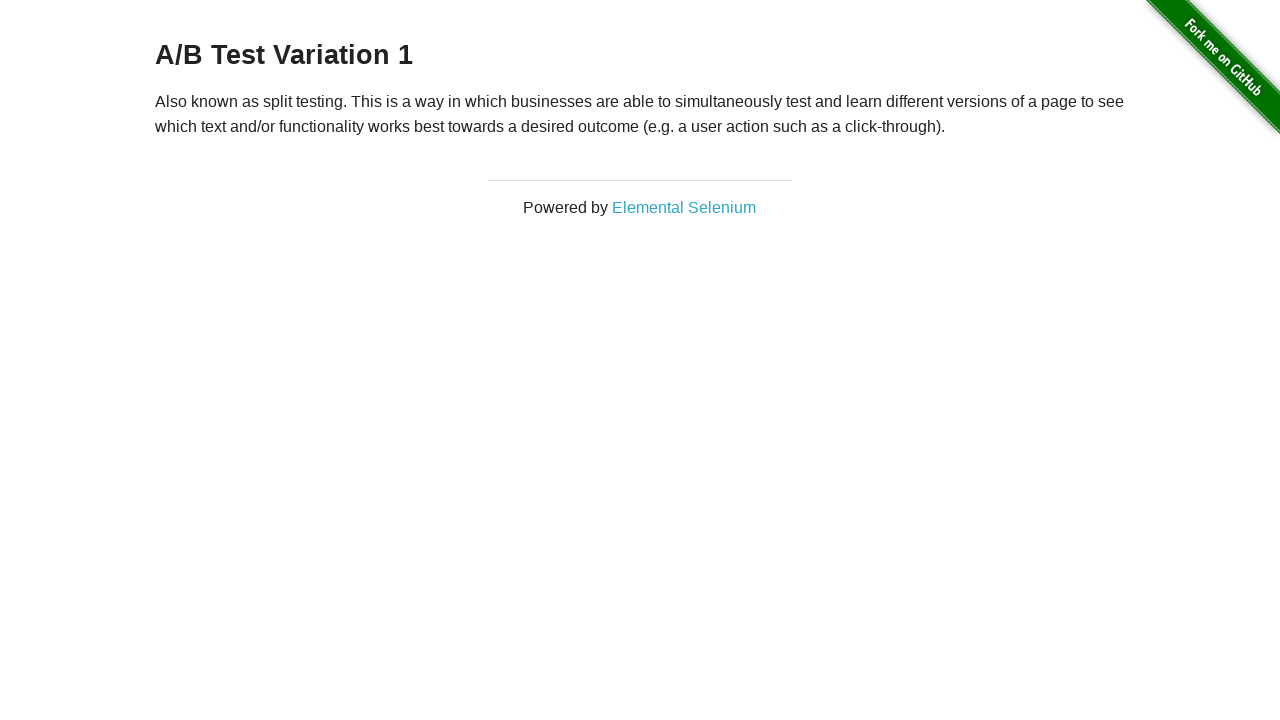

Added optimizelyOptOut cookie to opt out of A/B test
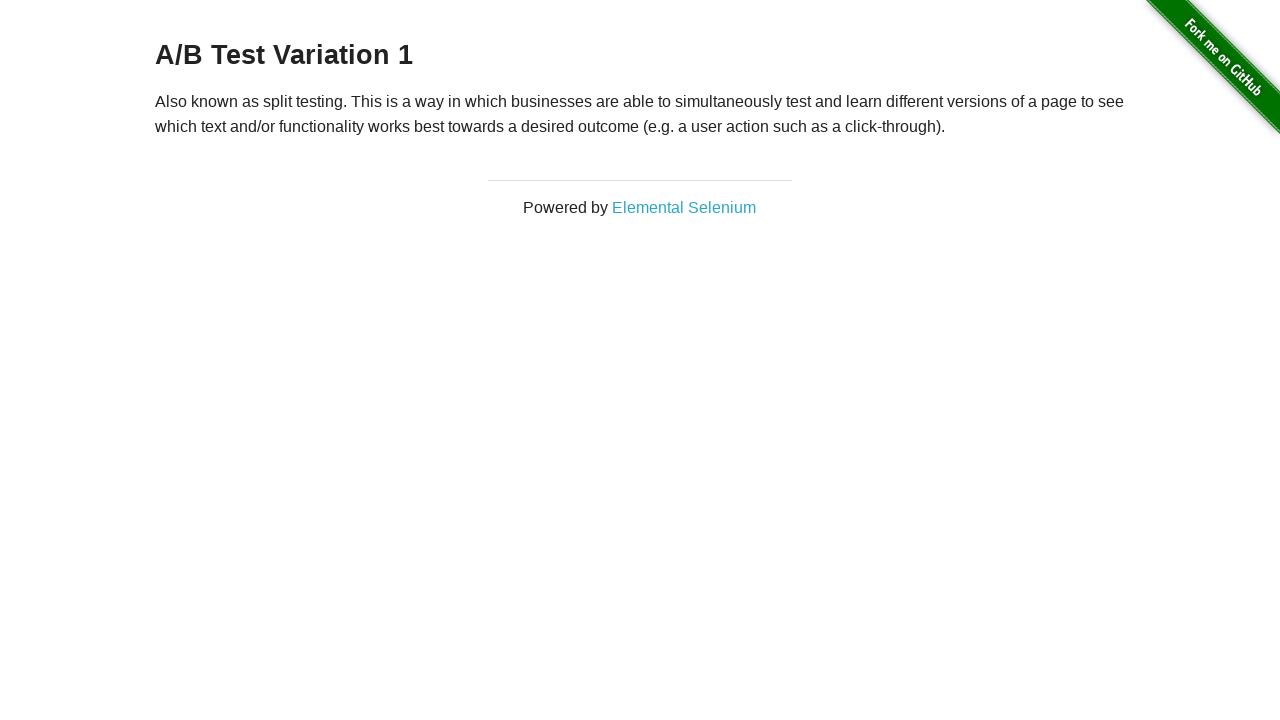

Reloaded page to apply opt-out cookie
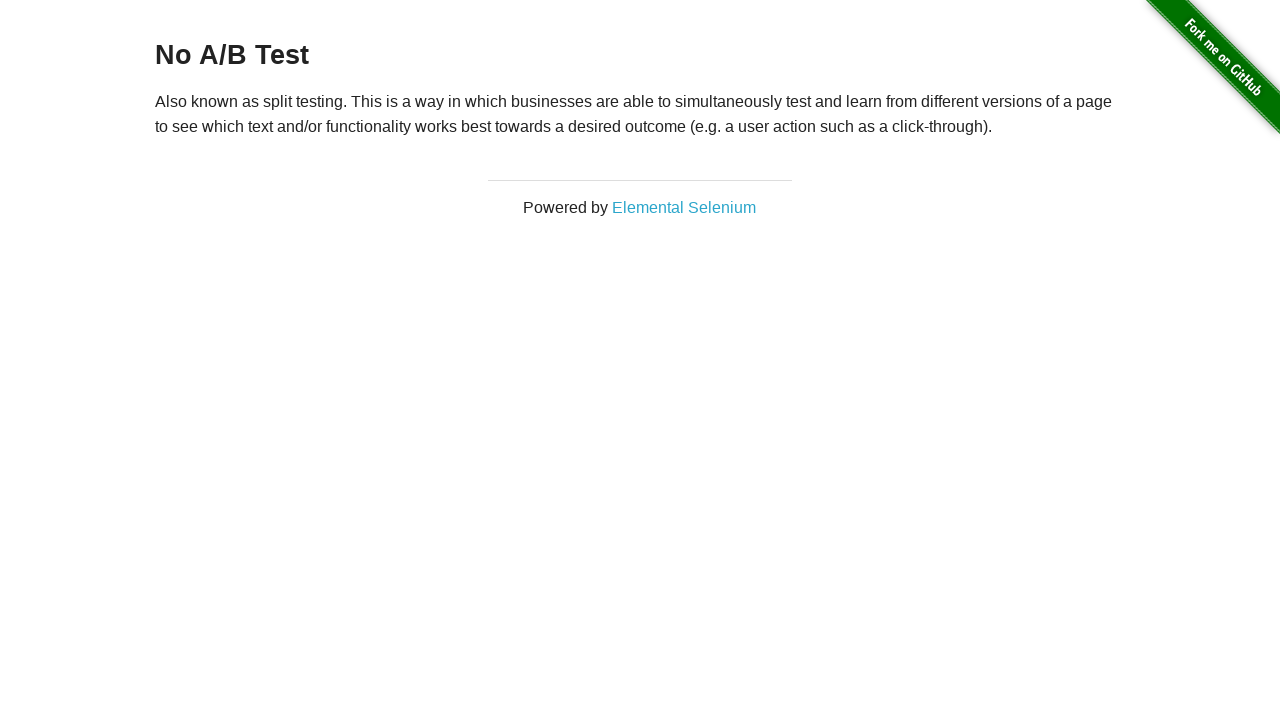

Verified 'No A/B Test' heading appears after opt-out cookie applied
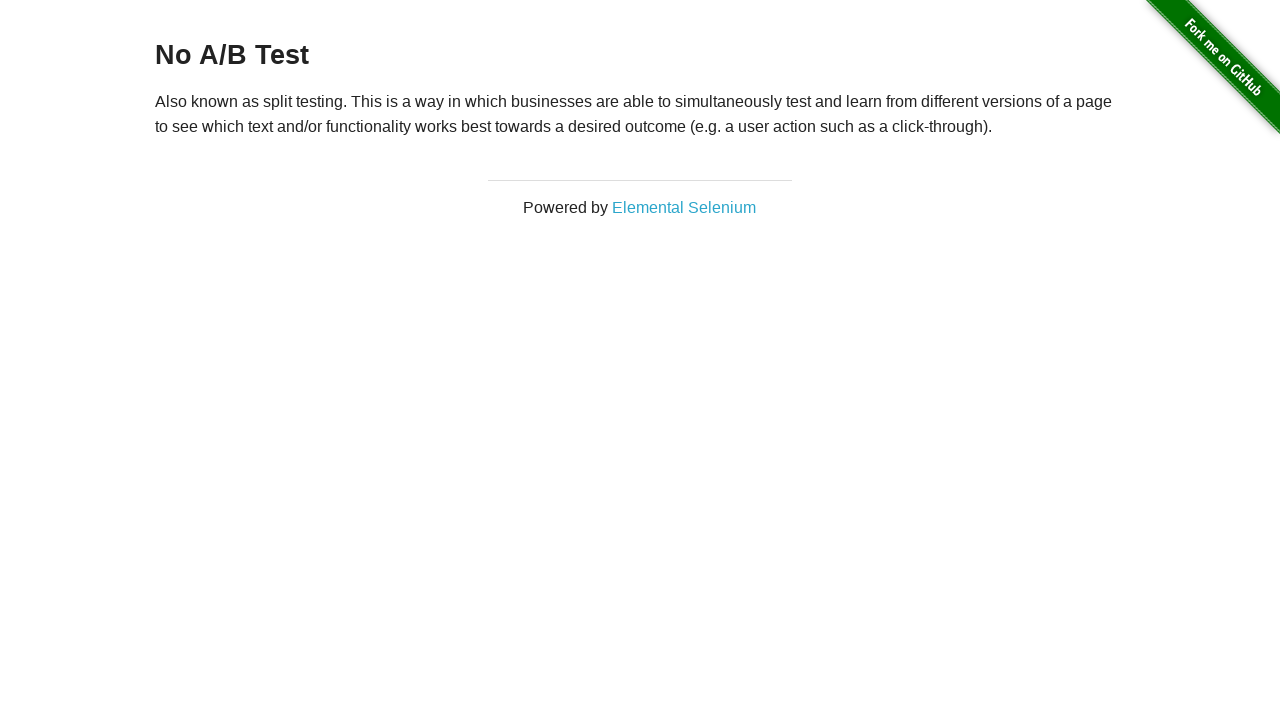

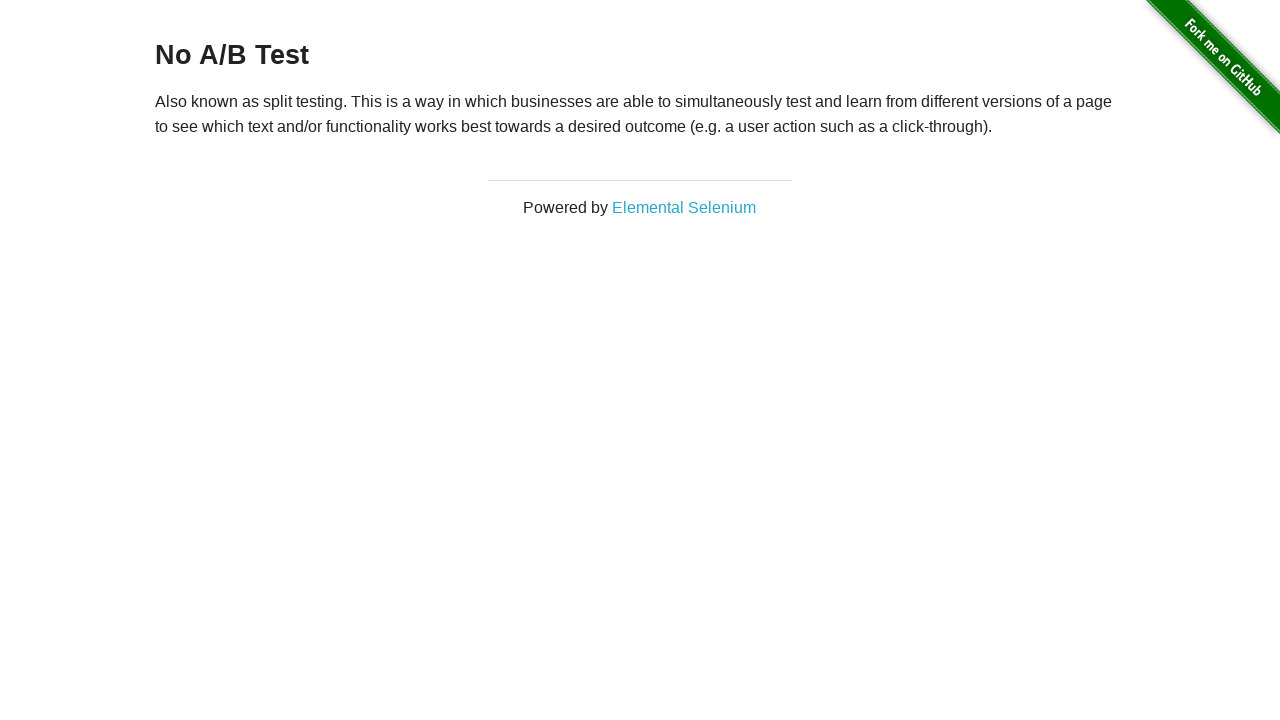